Tests opening a new tab and verifying the content in the new tab

Starting URL: https://demoqa.com/browser-windows

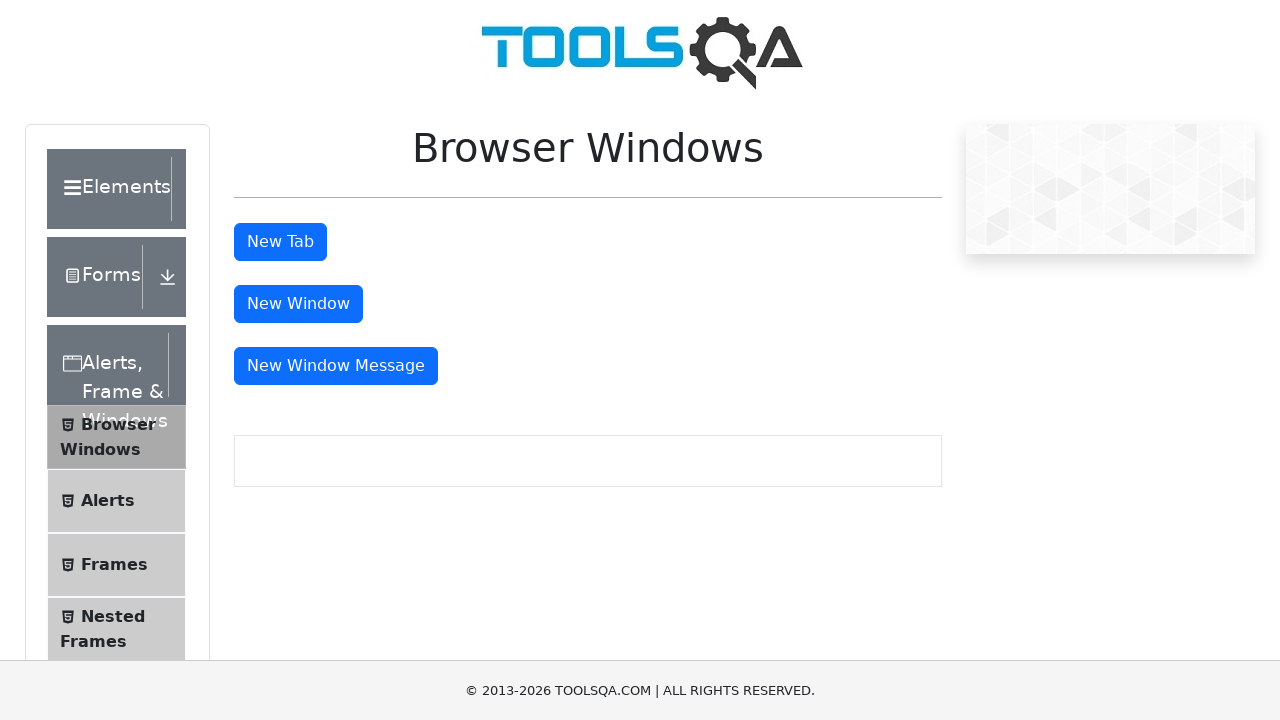

Clicked button to open new tab at (280, 242) on button#tabButton
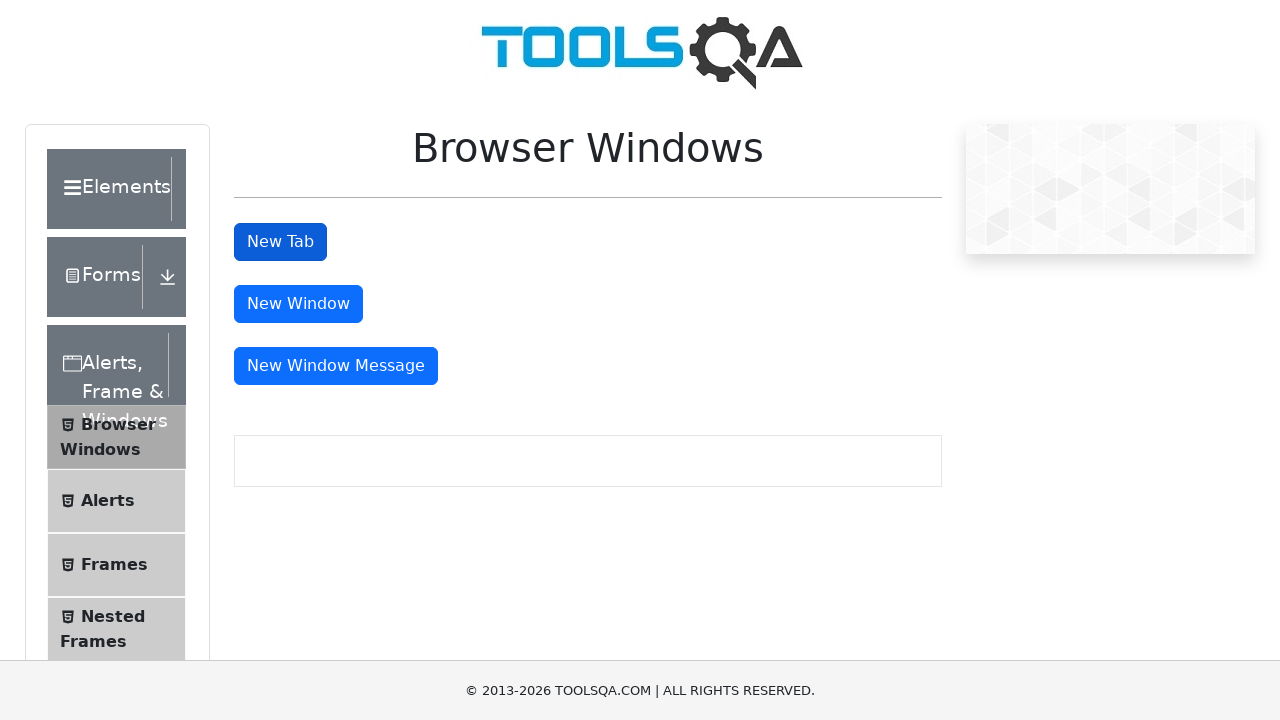

Triggered new tab opening at (280, 242) on button#tabButton
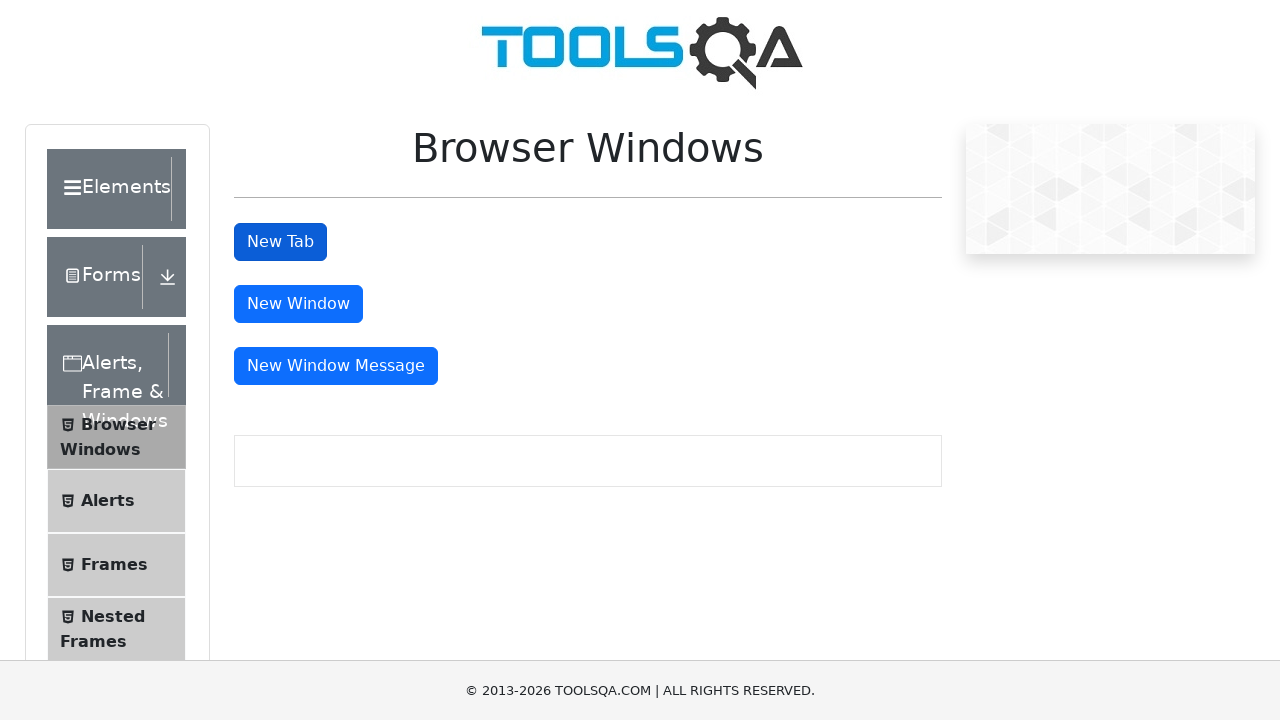

New tab page object captured
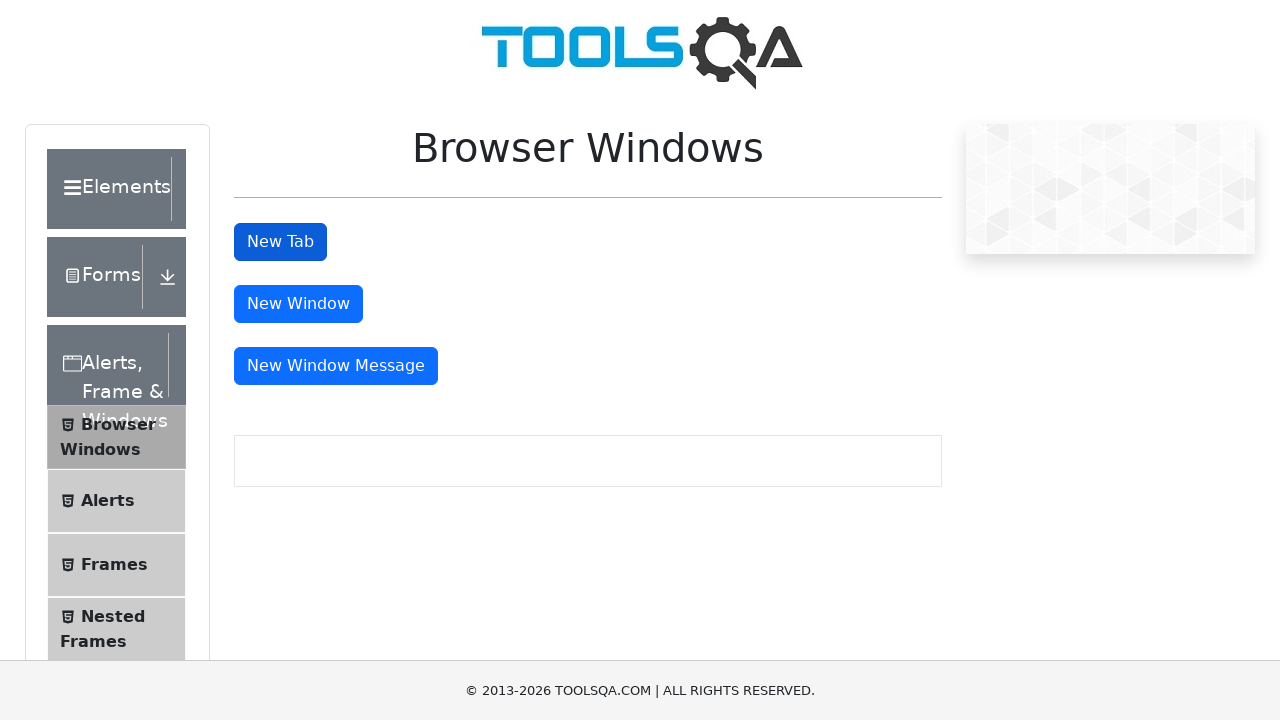

Waited for heading element to load in new tab
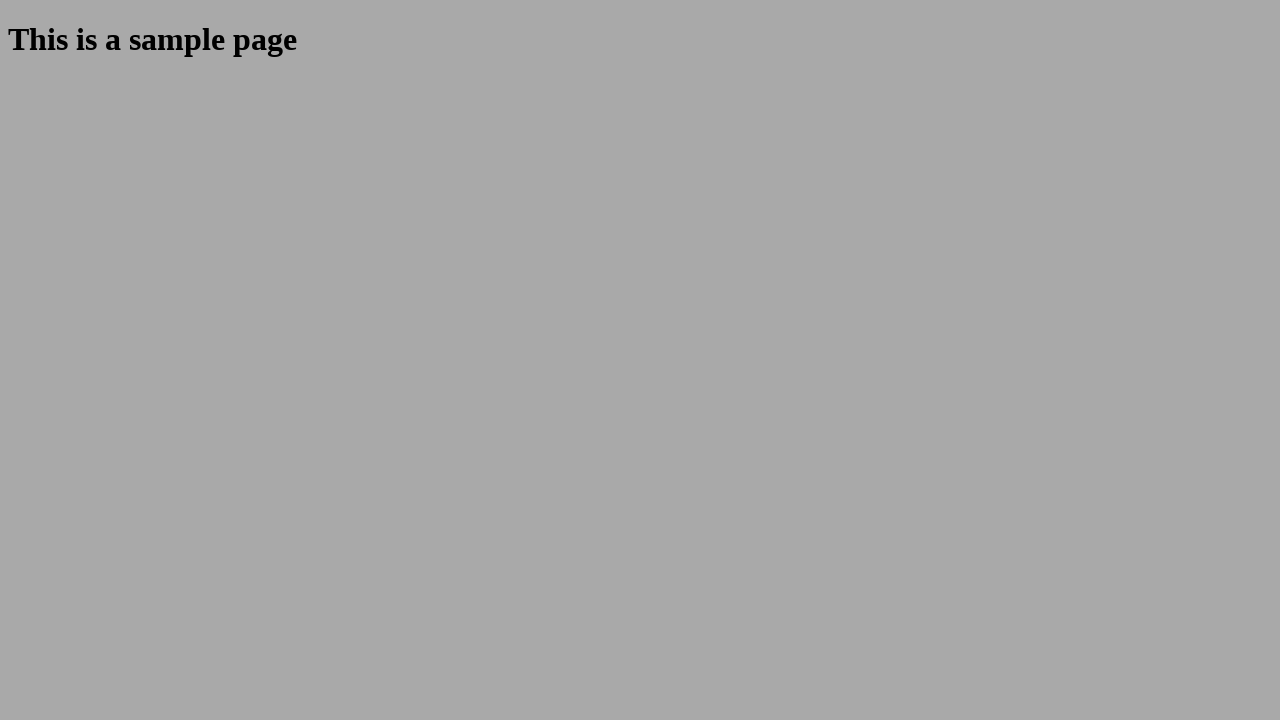

Retrieved heading text from new tab: 'This is a sample page'
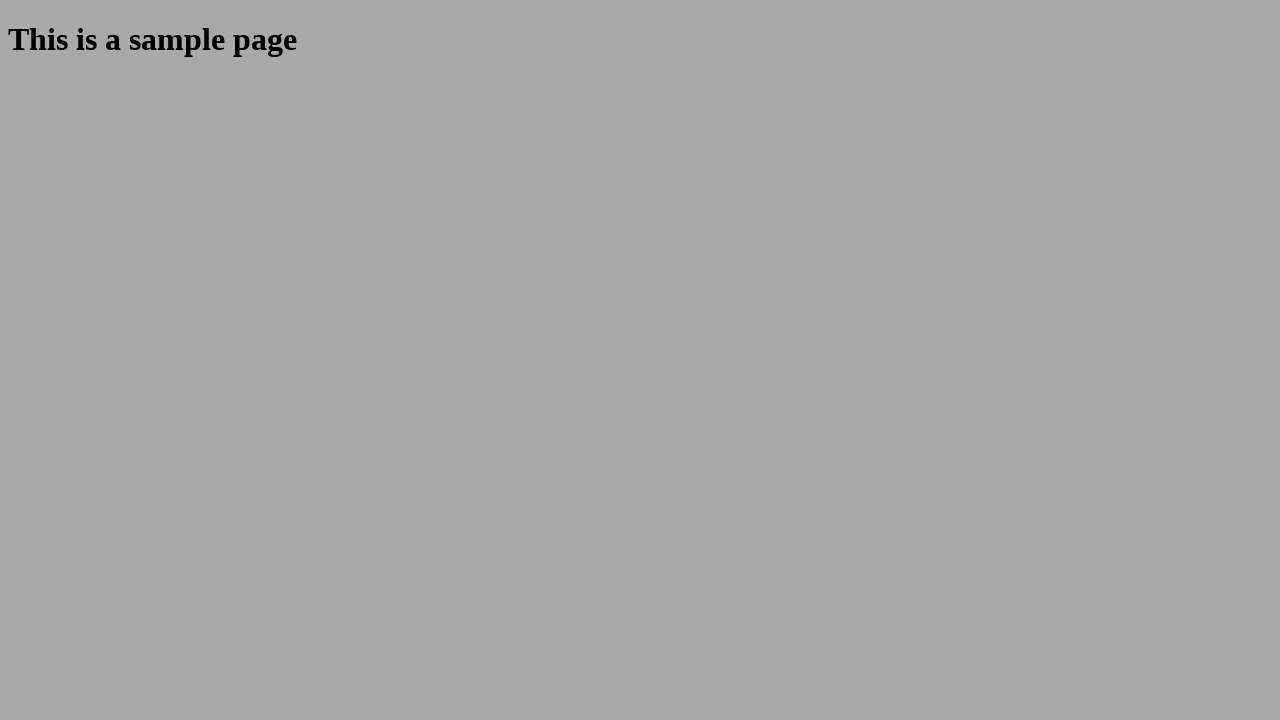

Closed the new tab
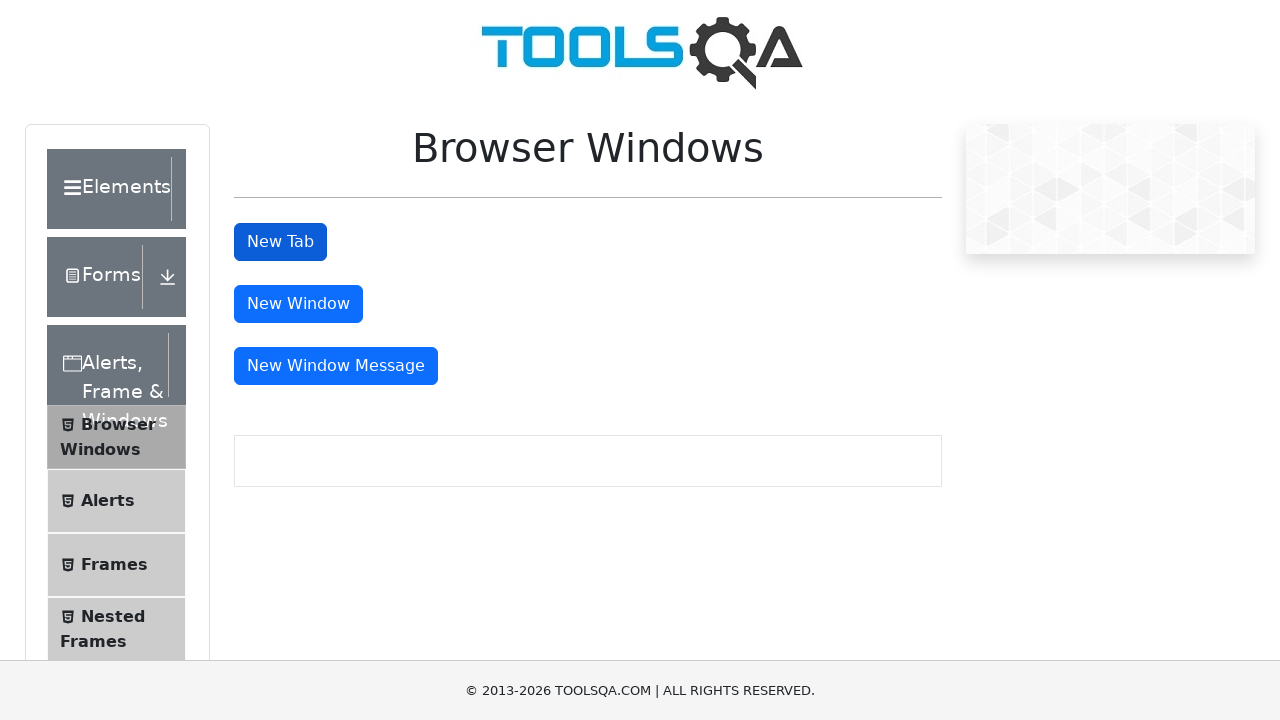

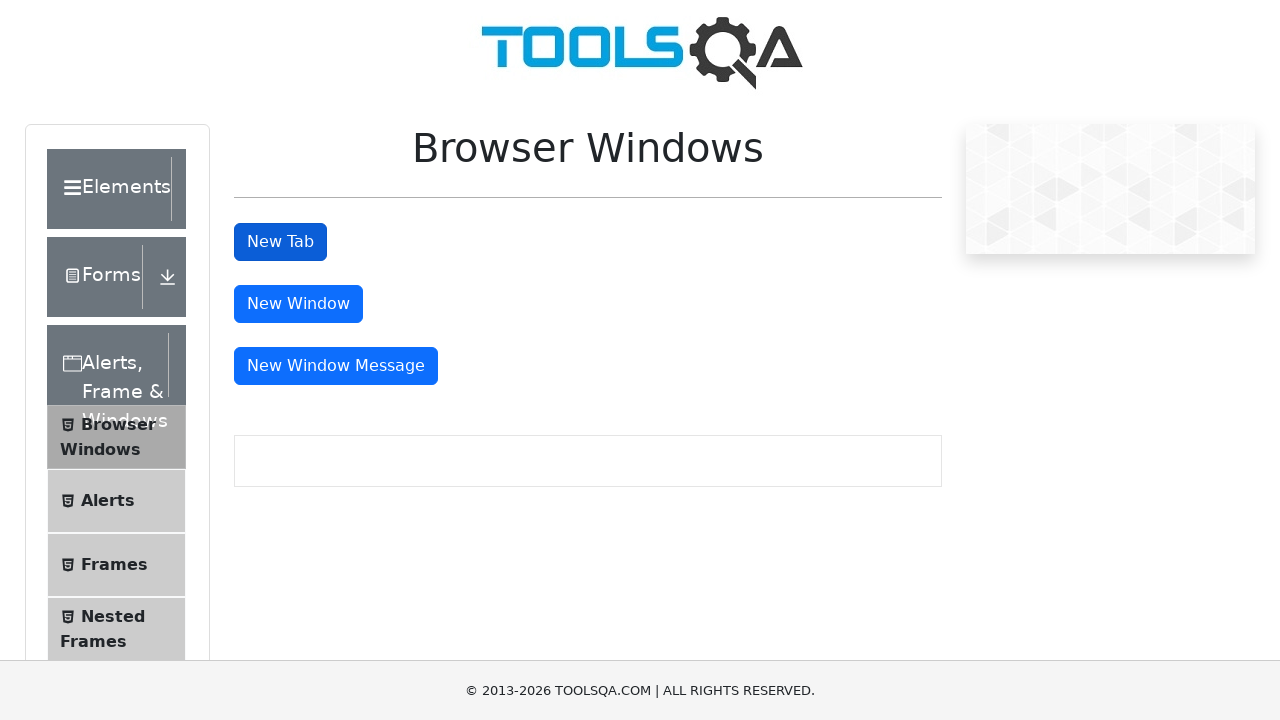